Tests that the text input field is cleared after adding a todo item

Starting URL: https://demo.playwright.dev/todomvc

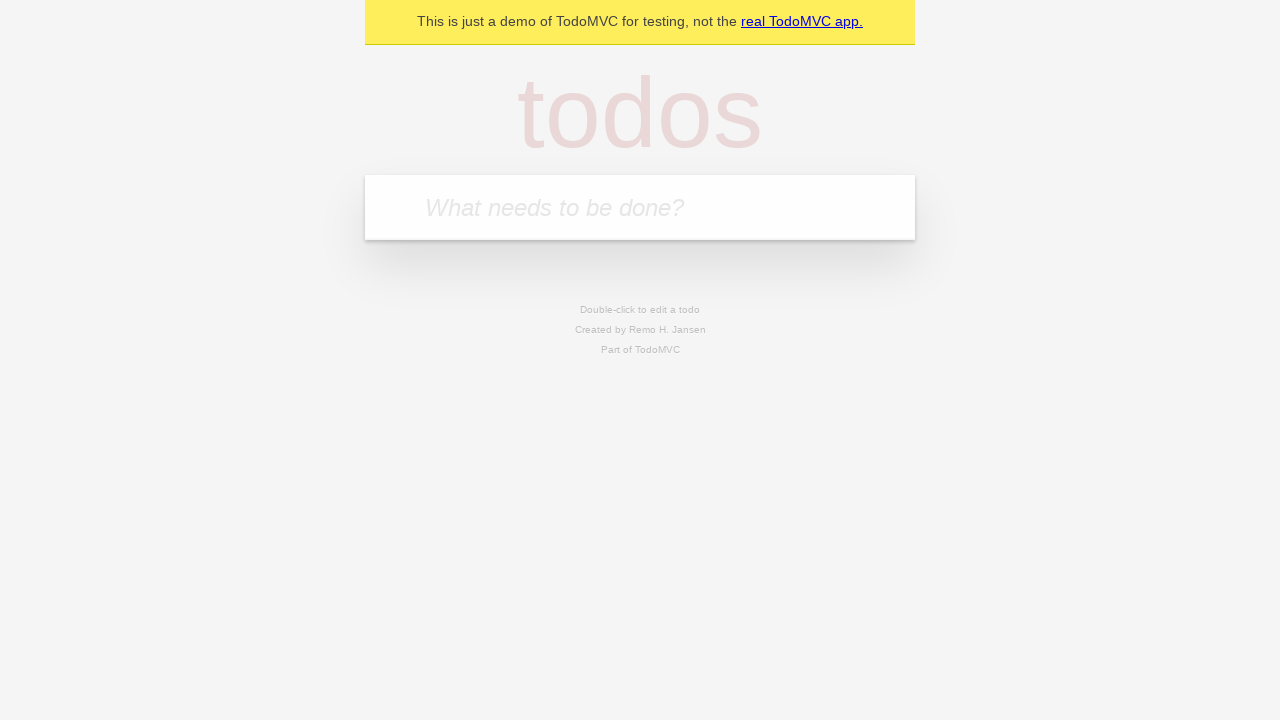

Located the todo input field
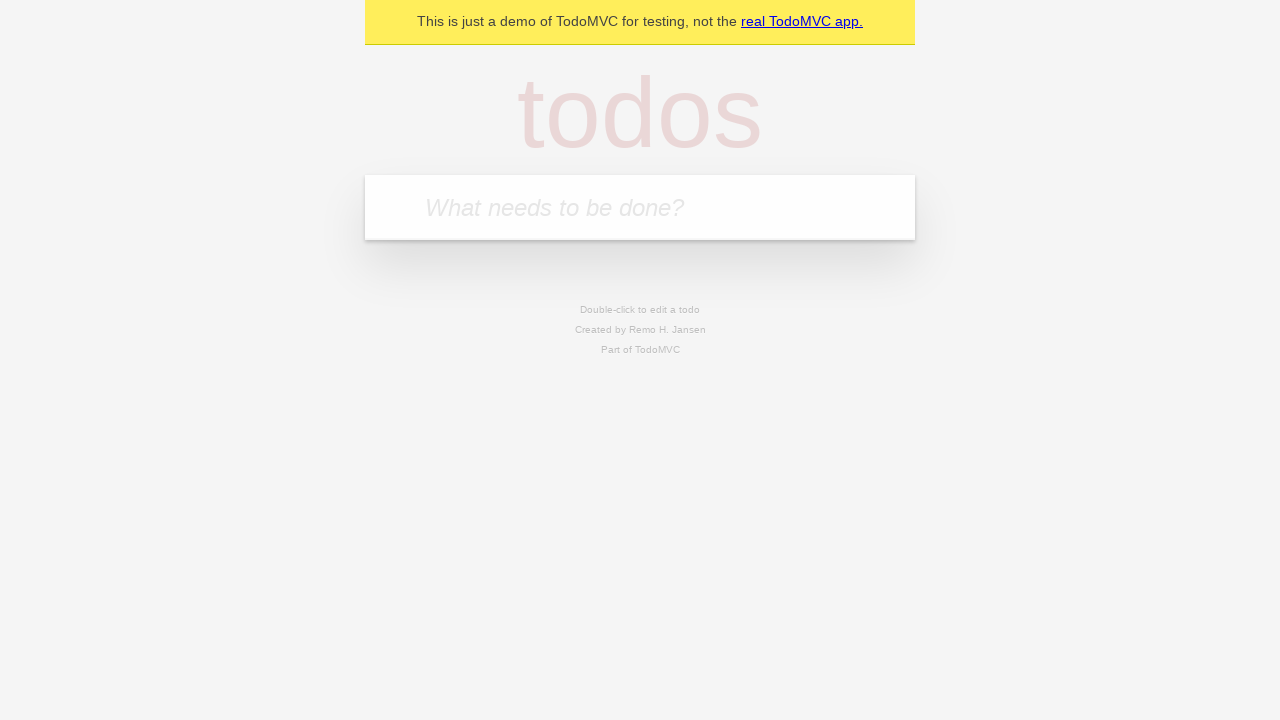

Filled input field with 'buy some cheese' on internal:attr=[placeholder="What needs to be done?"i]
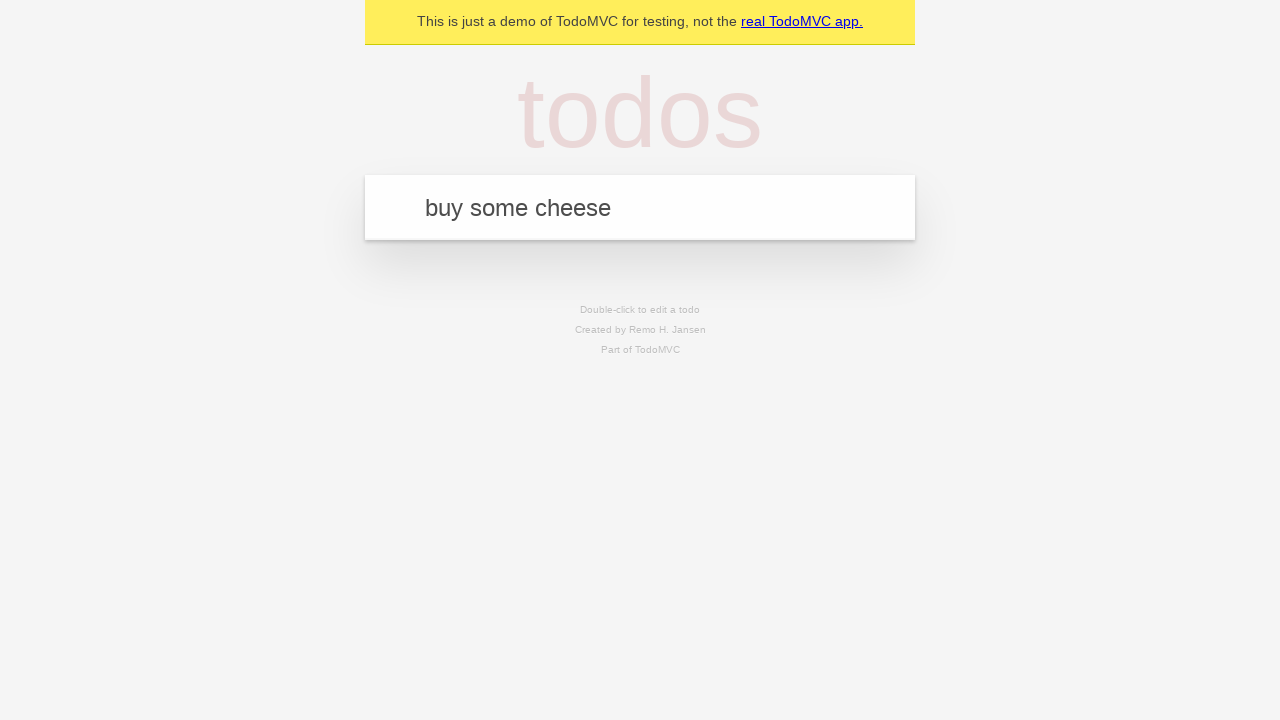

Pressed Enter to add todo item on internal:attr=[placeholder="What needs to be done?"i]
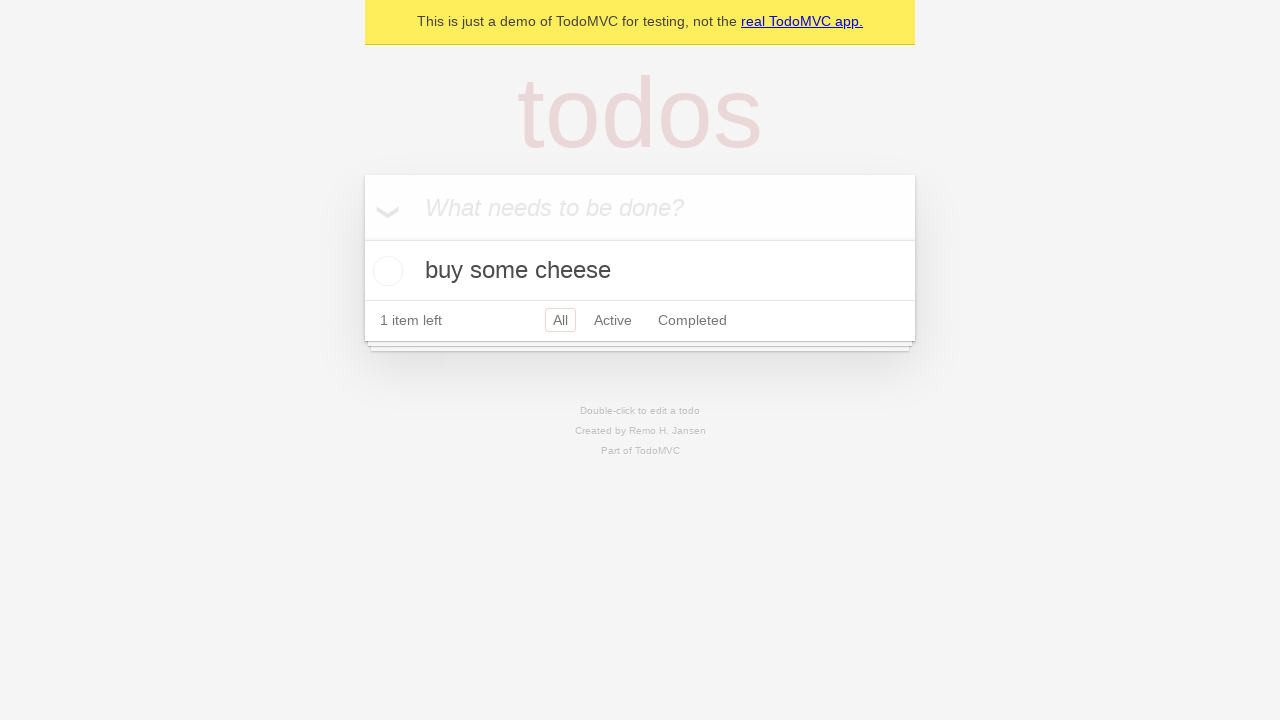

Todo item appeared in the list
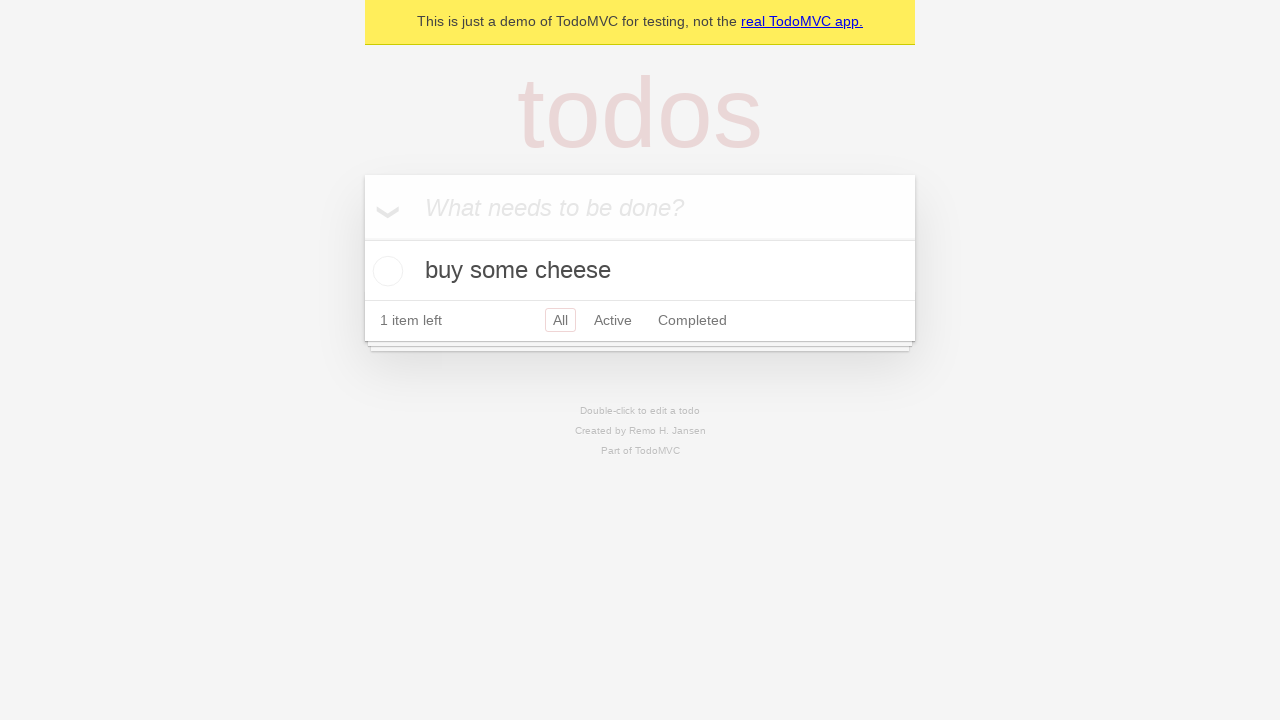

Verified that text input field was cleared after adding item
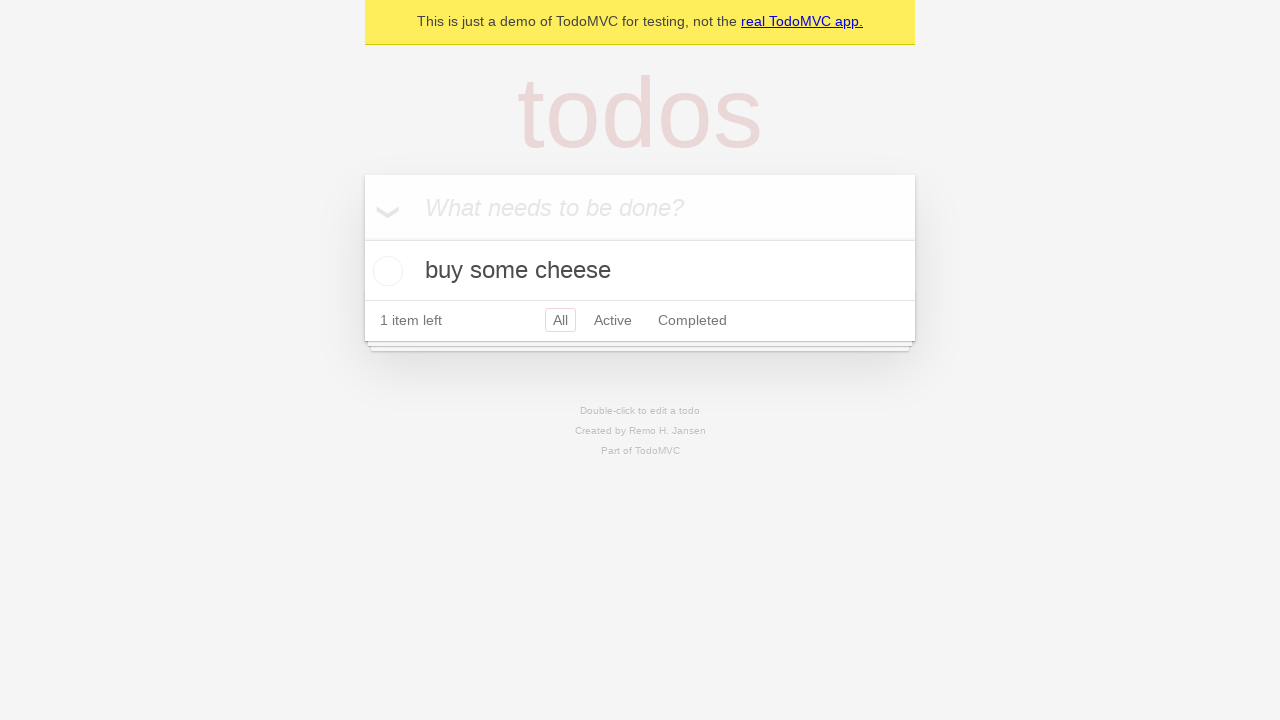

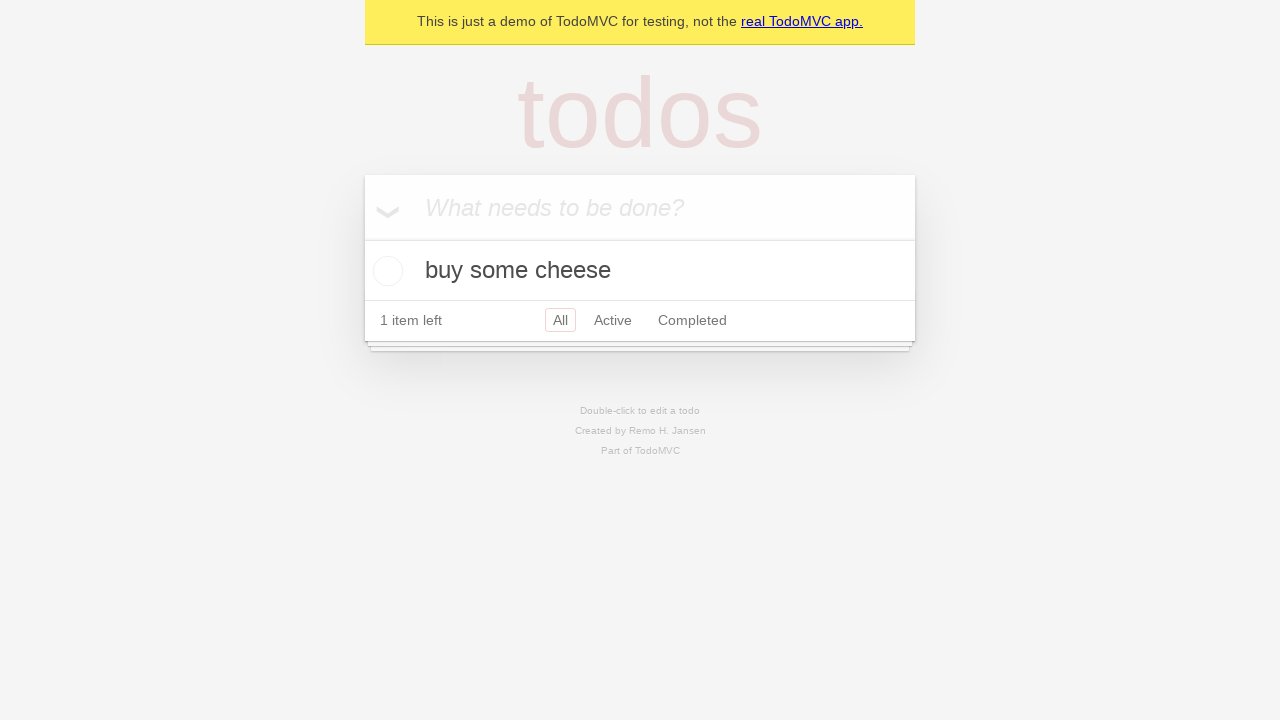